Selects WAR as the packaging type on Spring Initializr

Starting URL: https://start.spring.io/

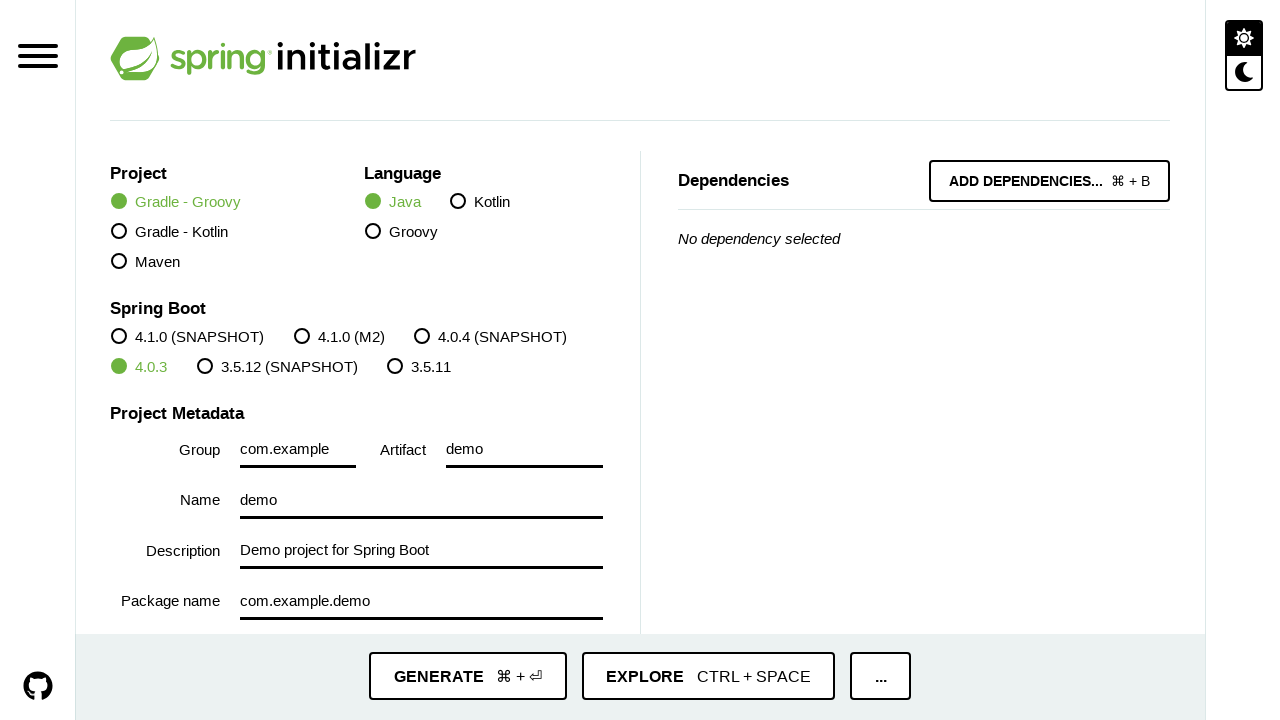

Selected WAR as the packaging type on Spring Initializr at (340, 501) on xpath=//*[text()='War']
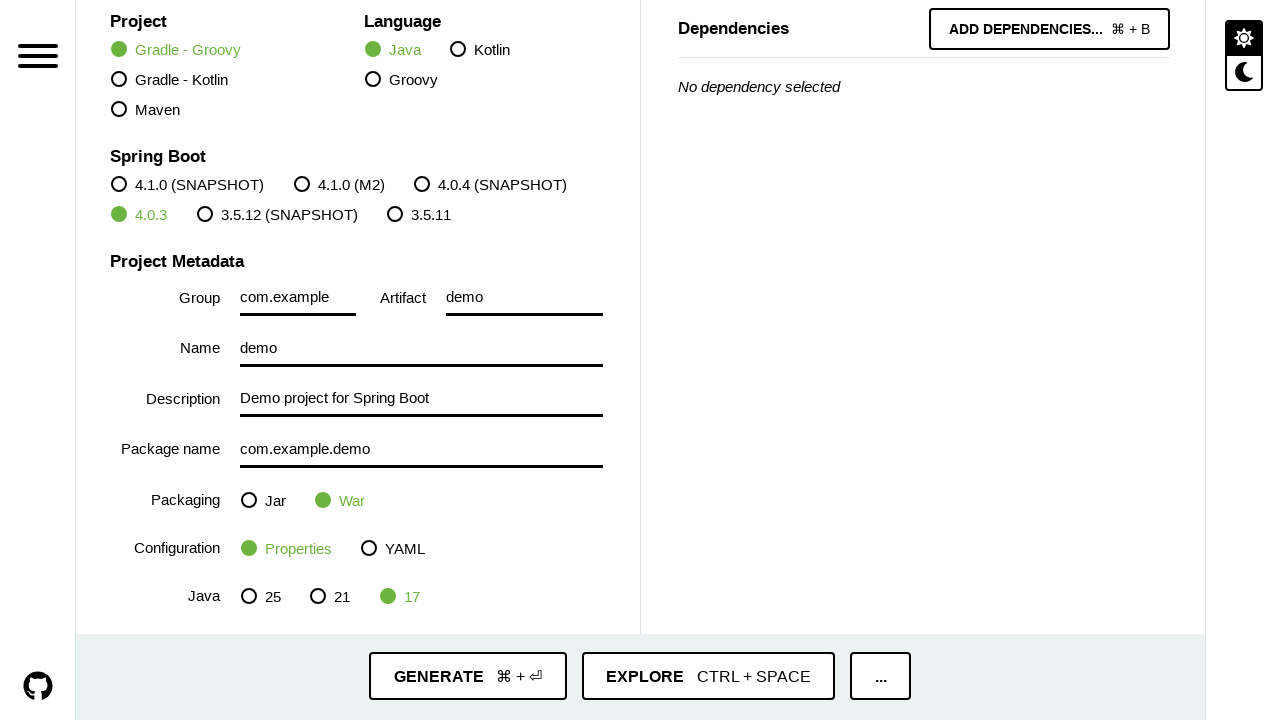

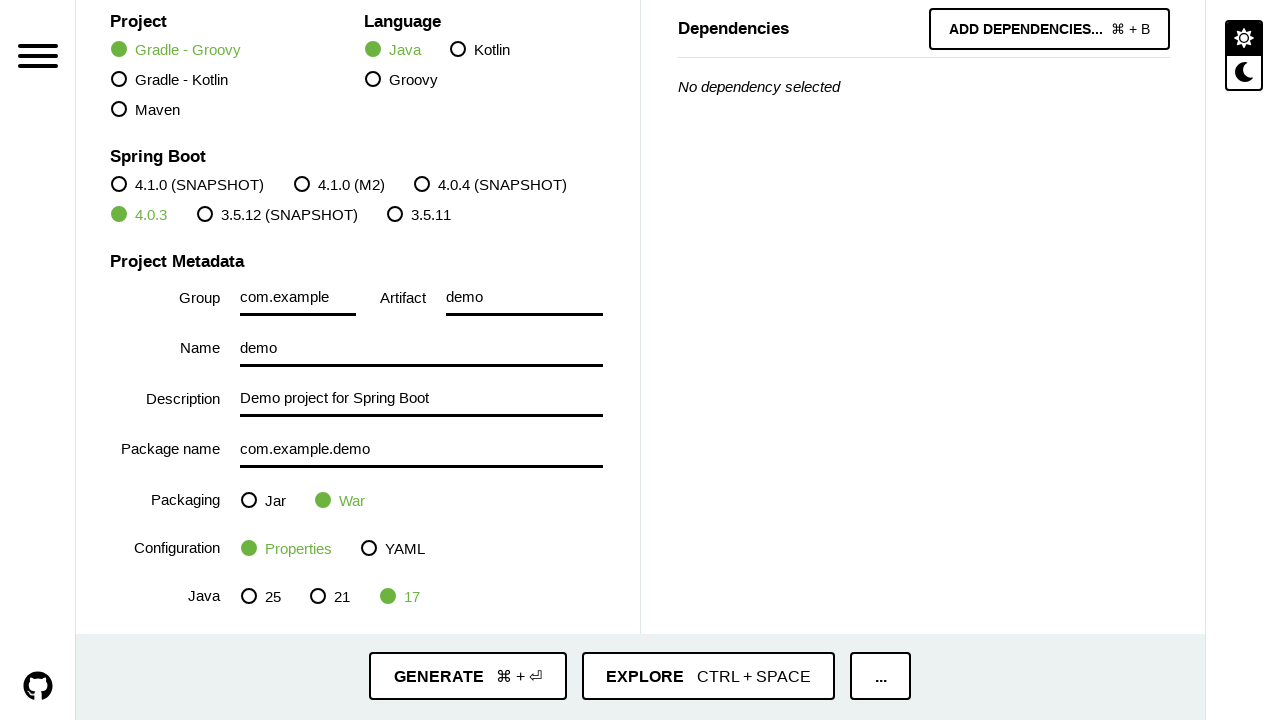